Tests A/B test opt-out functionality by visiting the split test page, adding an opt-out cookie, refreshing, and verifying the page shows "No A/B Test" heading.

Starting URL: http://the-internet.herokuapp.com/abtest

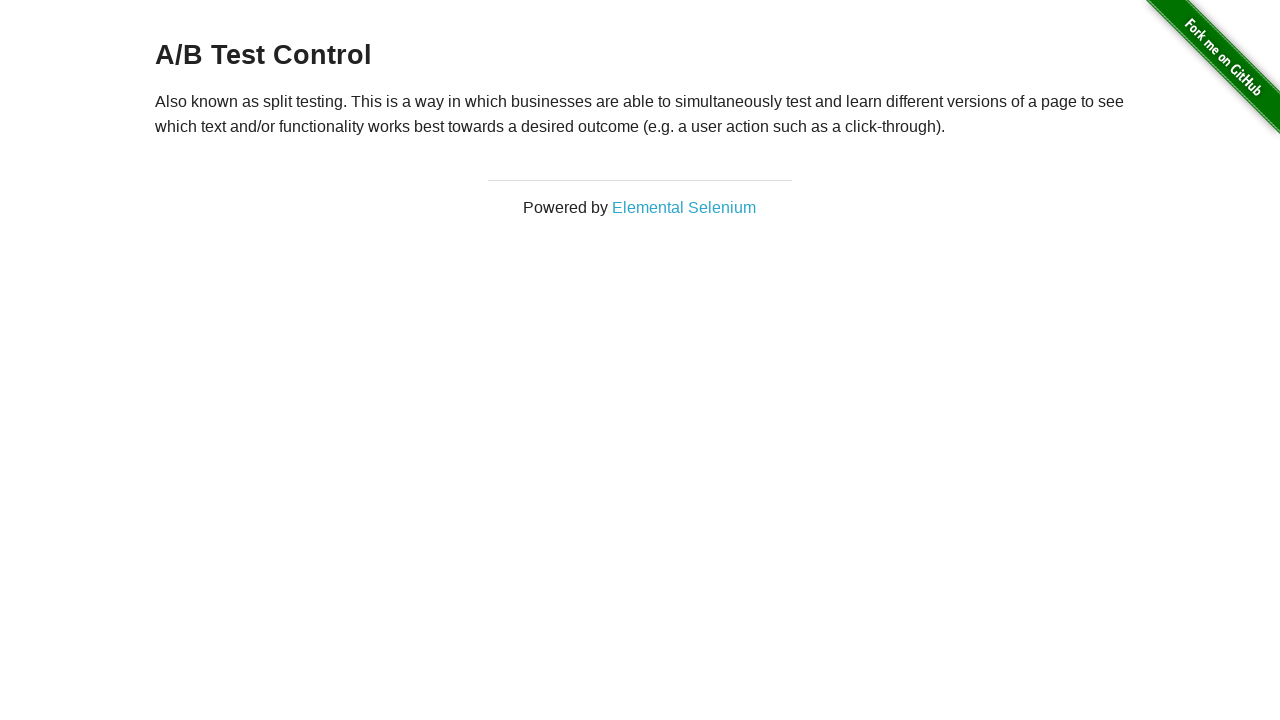

Located h3 heading element
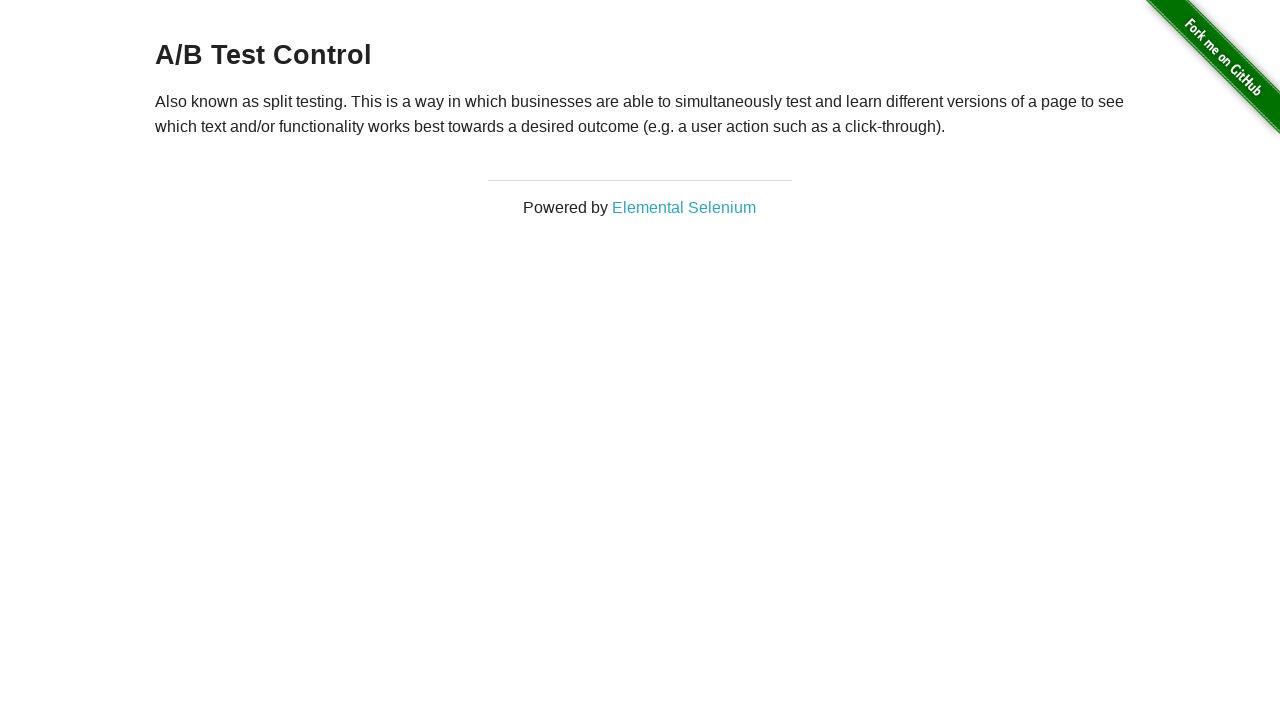

Retrieved heading text: A/B Test Control
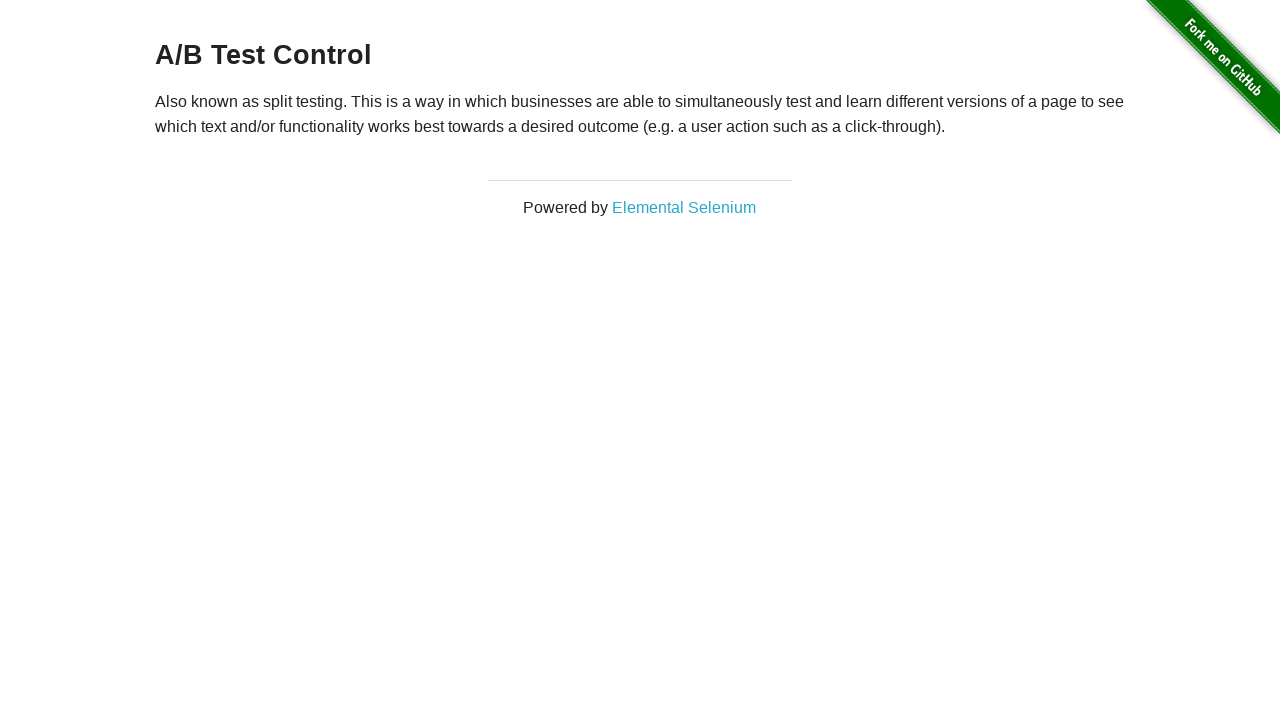

Added optimizelyOptOut cookie to context
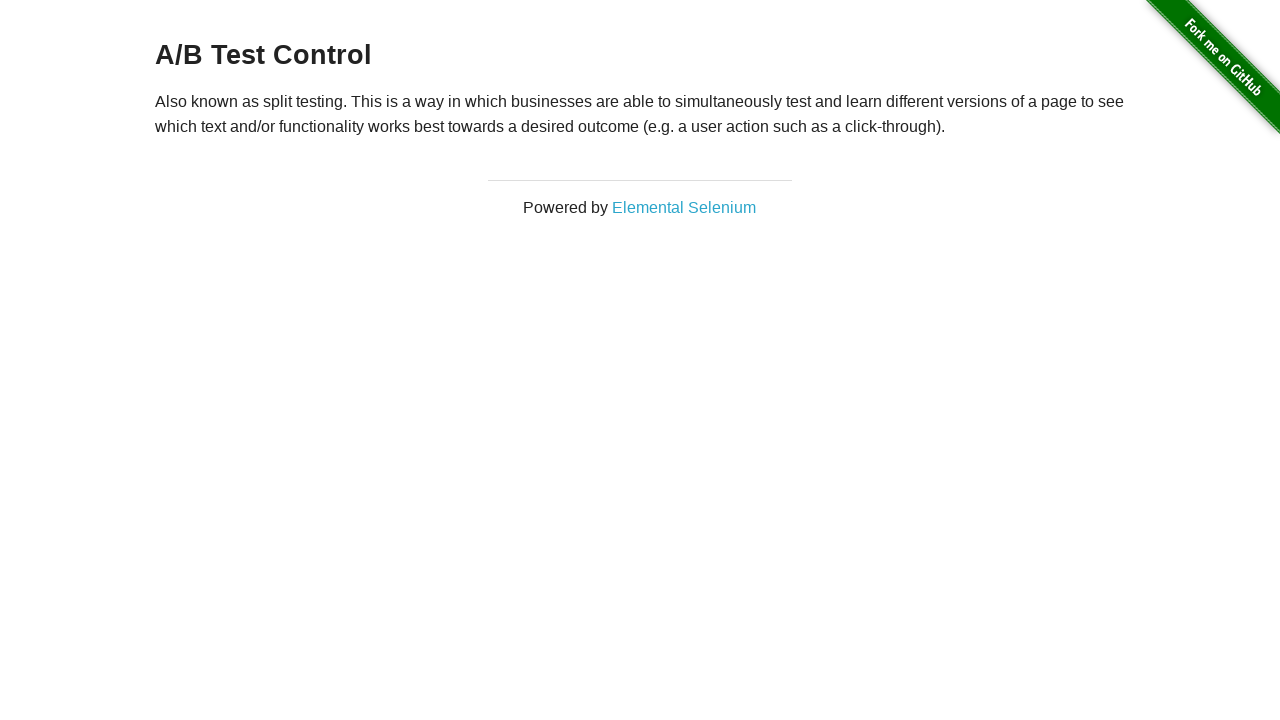

Reloaded page after adding opt-out cookie
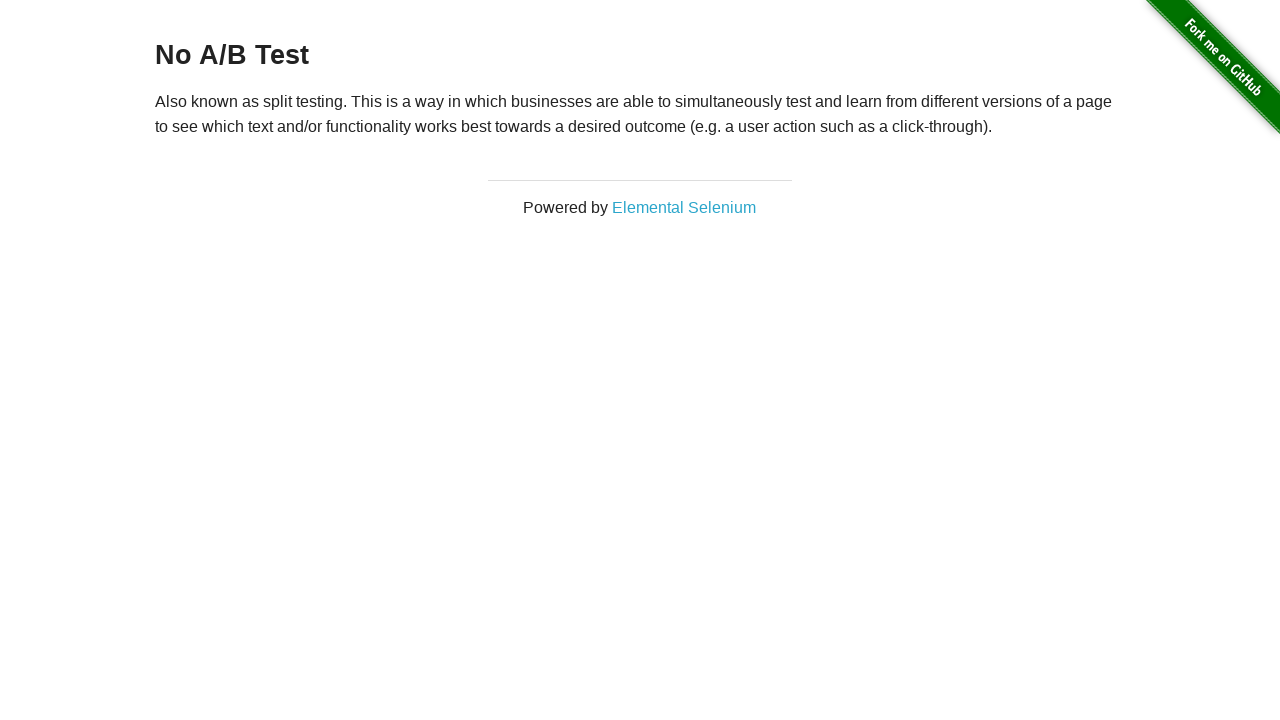

Verified h3 heading is present on opted-out page
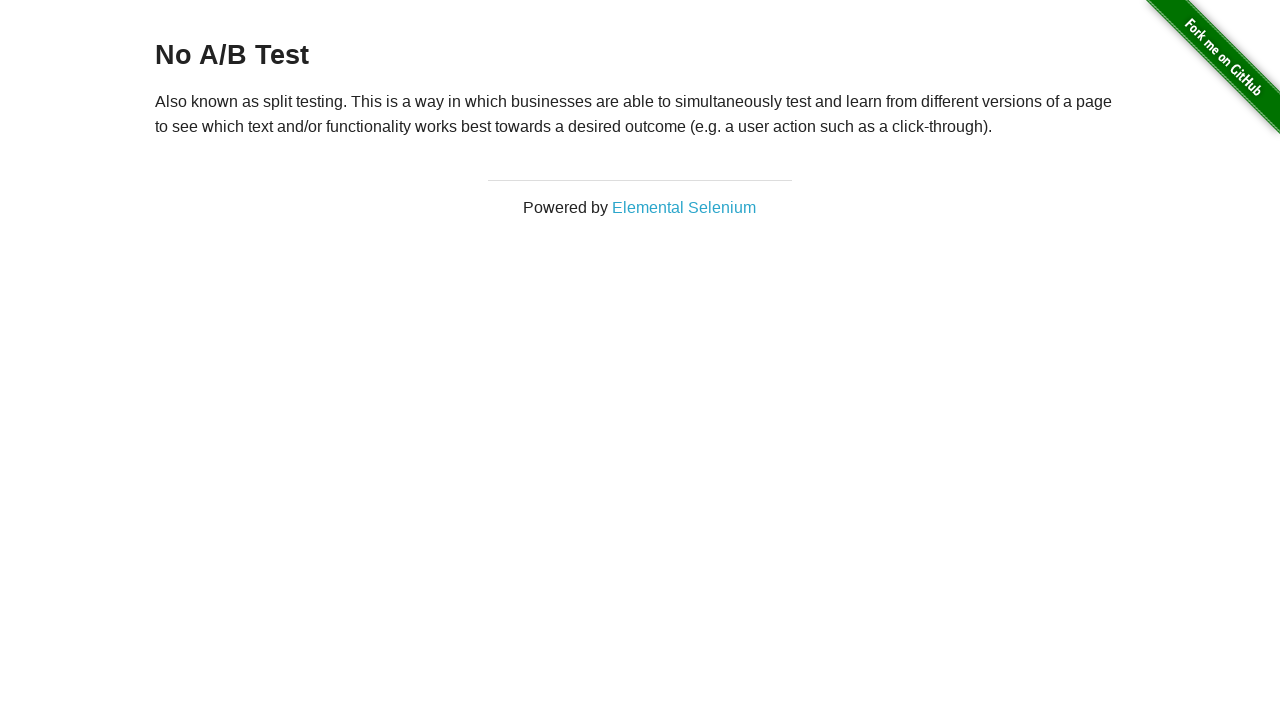

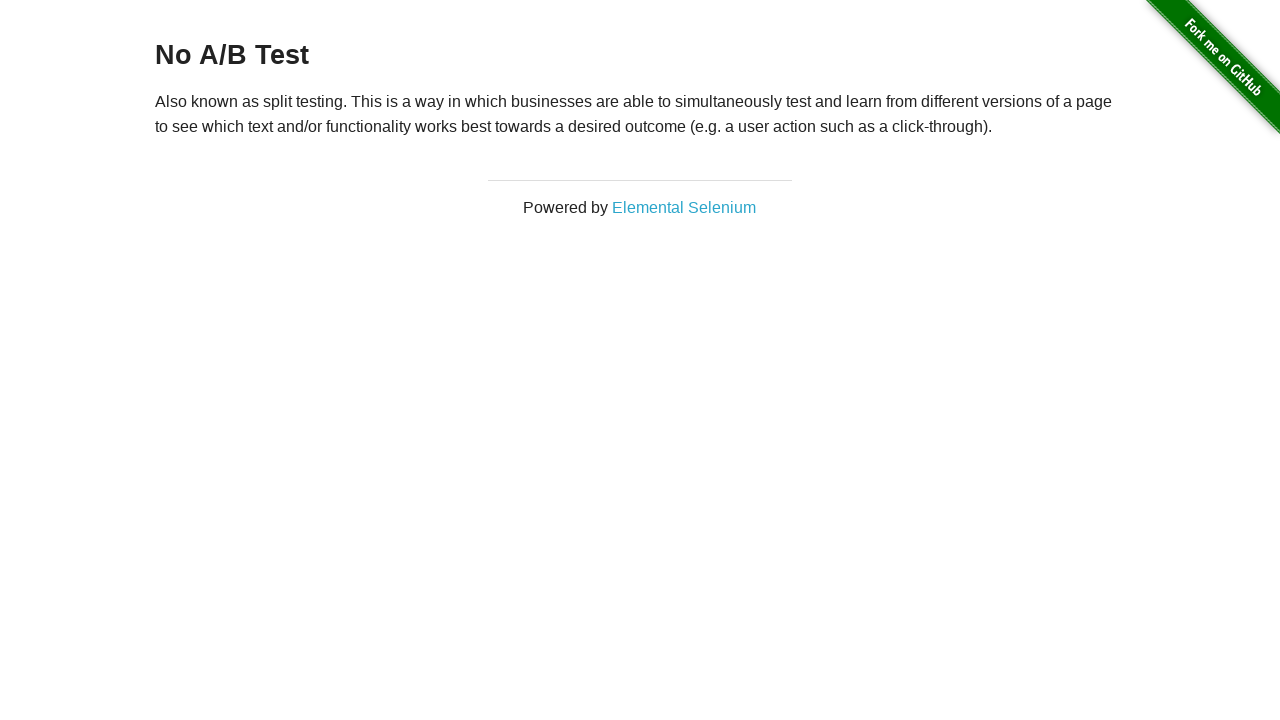